Tests that the currently applied filter is highlighted in the filter links

Starting URL: https://demo.playwright.dev/todomvc

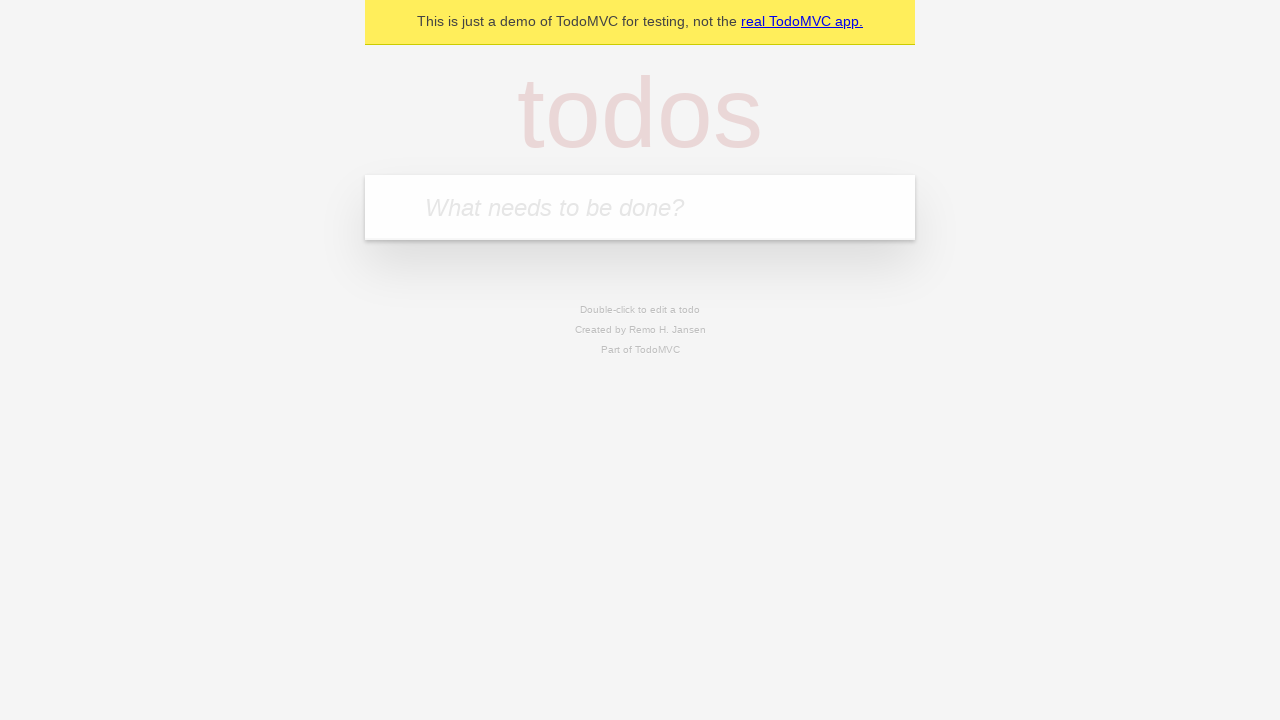

Filled todo input with 'buy some cheese' on internal:attr=[placeholder="What needs to be done?"i]
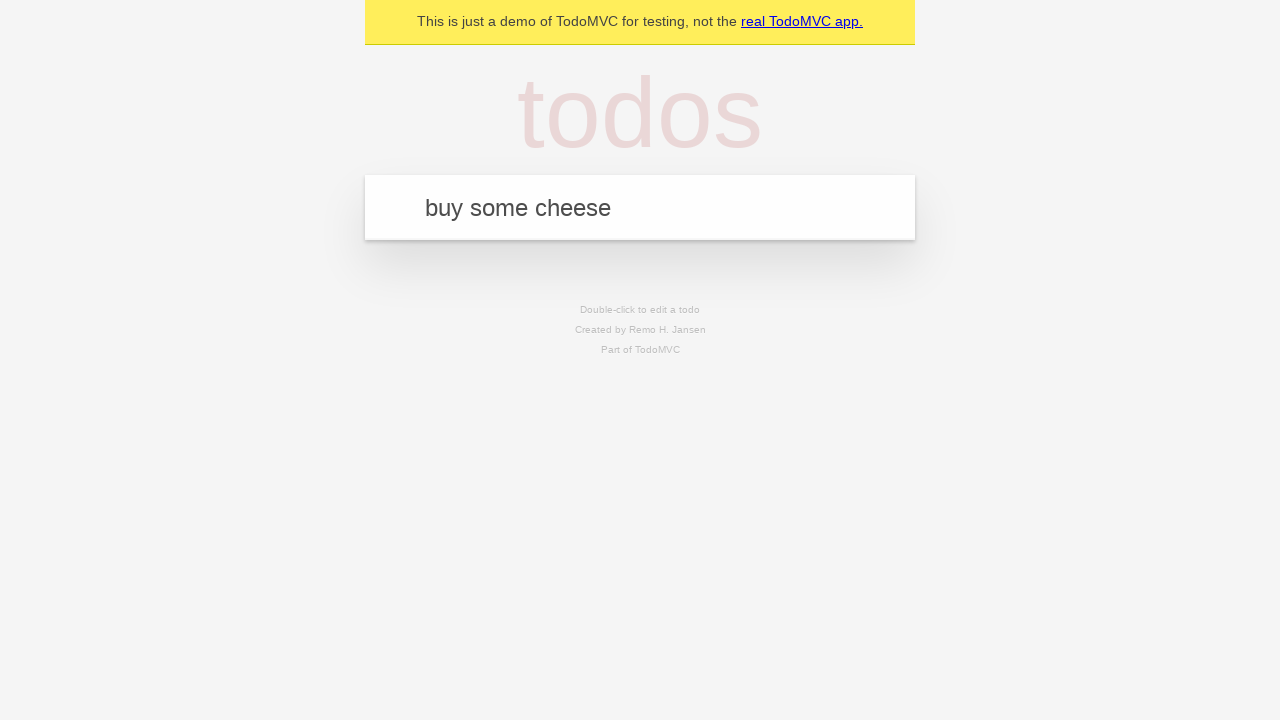

Pressed Enter to add first todo on internal:attr=[placeholder="What needs to be done?"i]
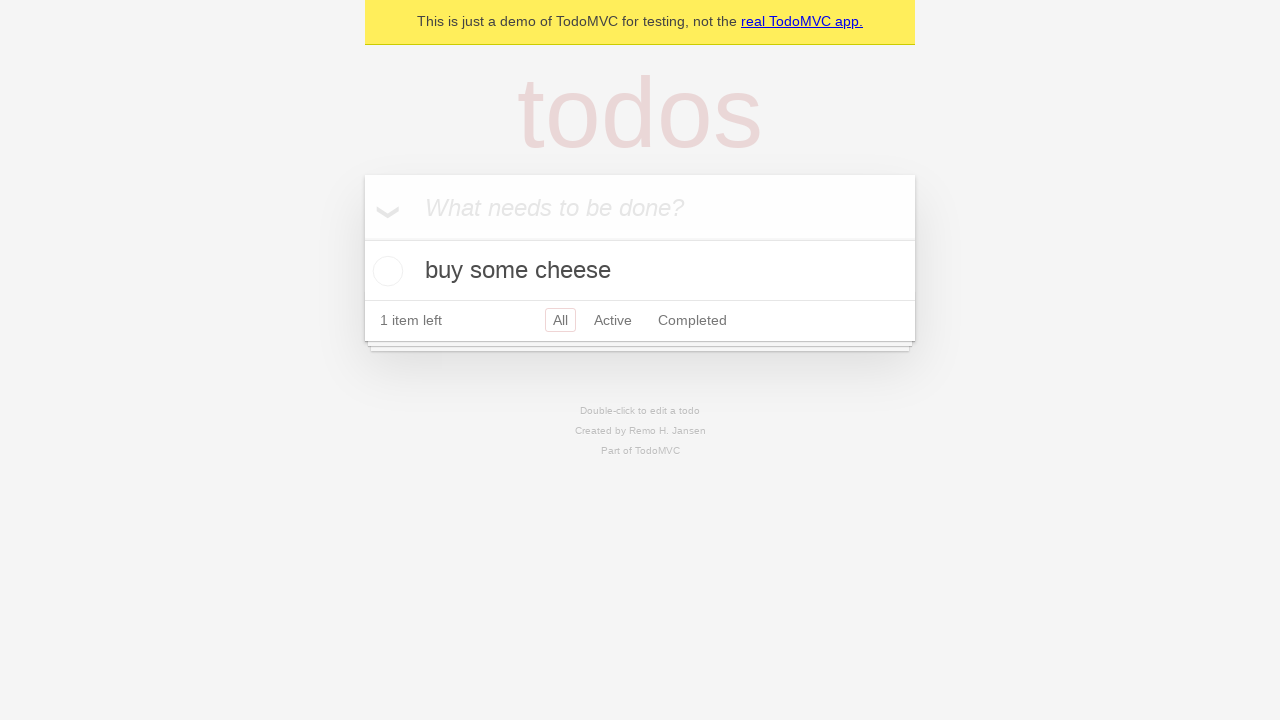

Filled todo input with 'feed the cat' on internal:attr=[placeholder="What needs to be done?"i]
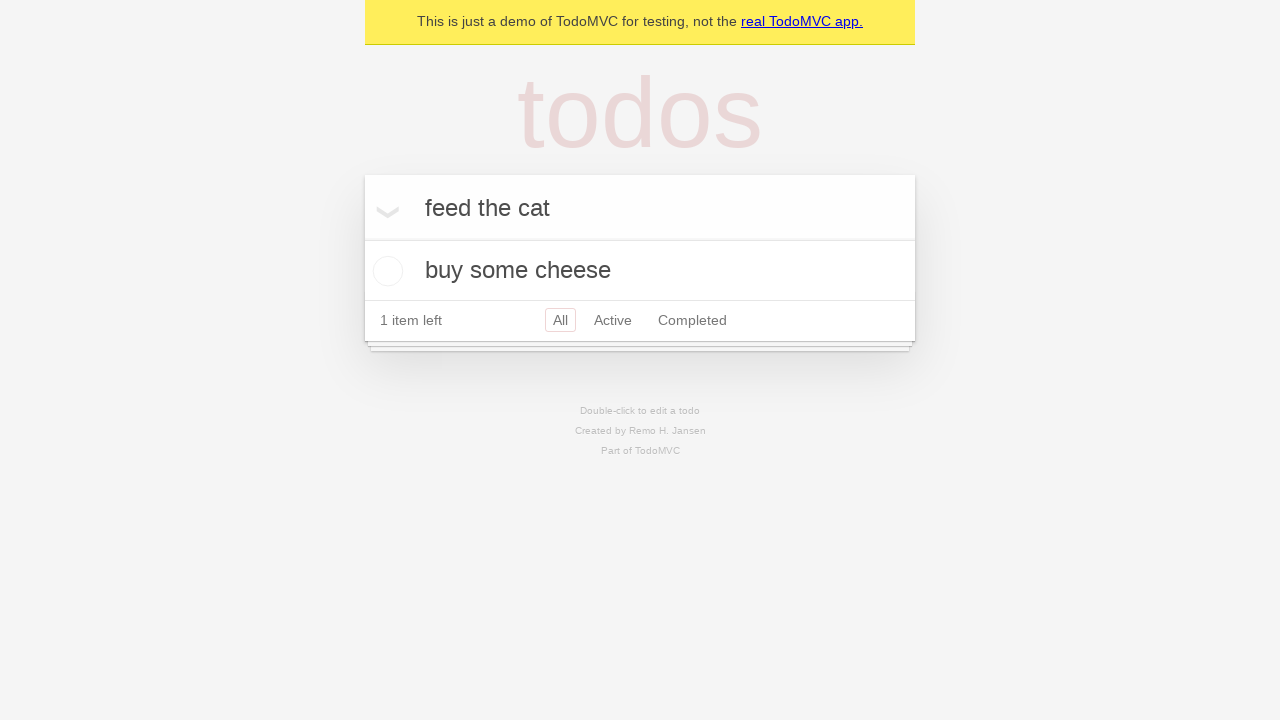

Pressed Enter to add second todo on internal:attr=[placeholder="What needs to be done?"i]
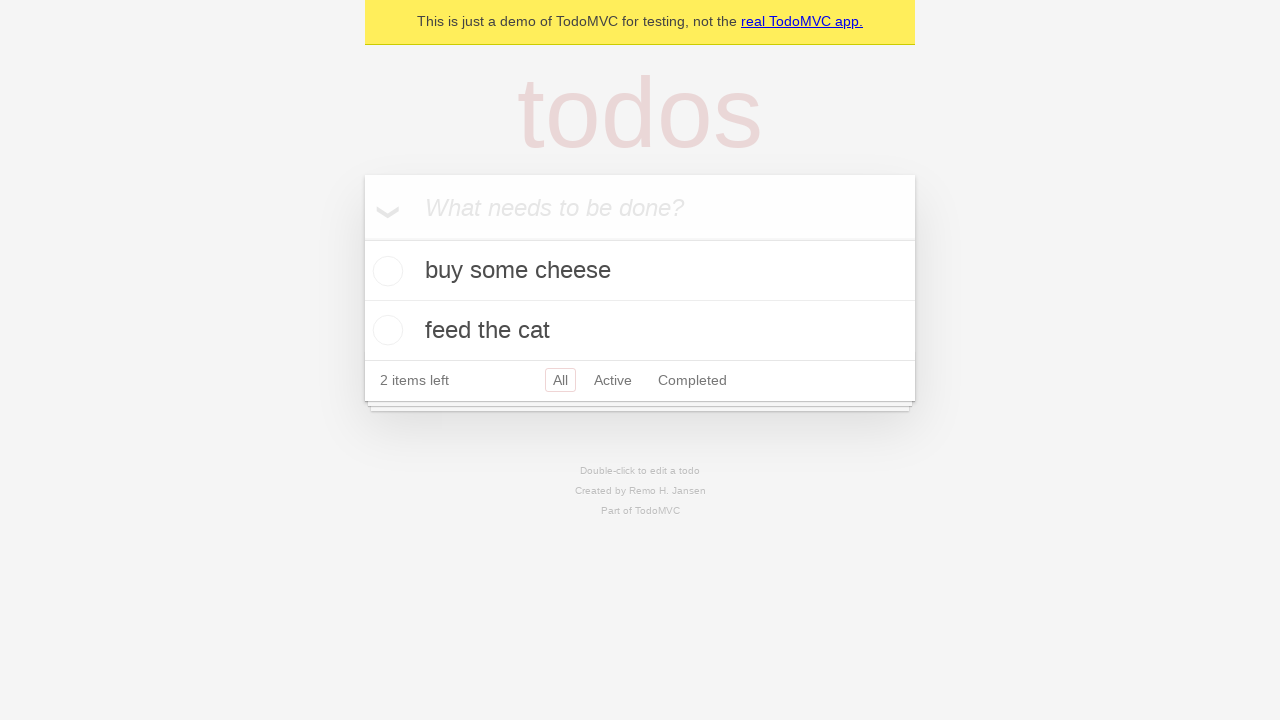

Filled todo input with 'book a doctors appointment' on internal:attr=[placeholder="What needs to be done?"i]
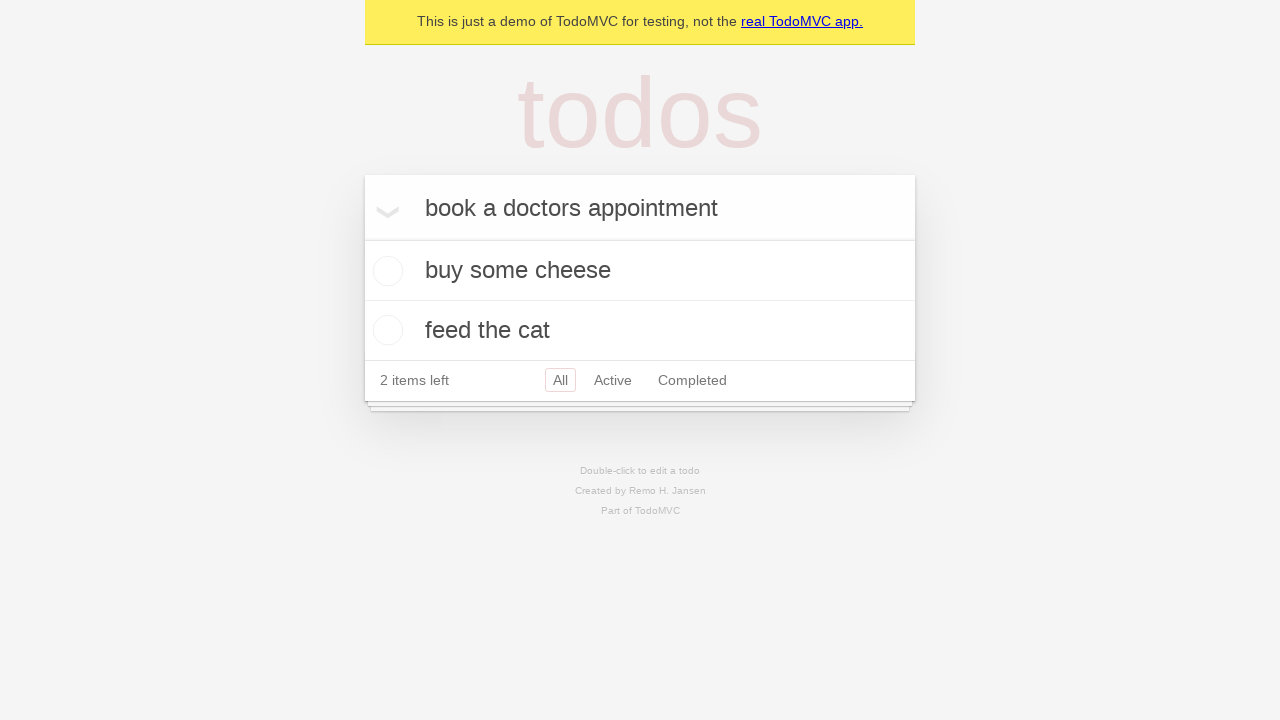

Pressed Enter to add third todo on internal:attr=[placeholder="What needs to be done?"i]
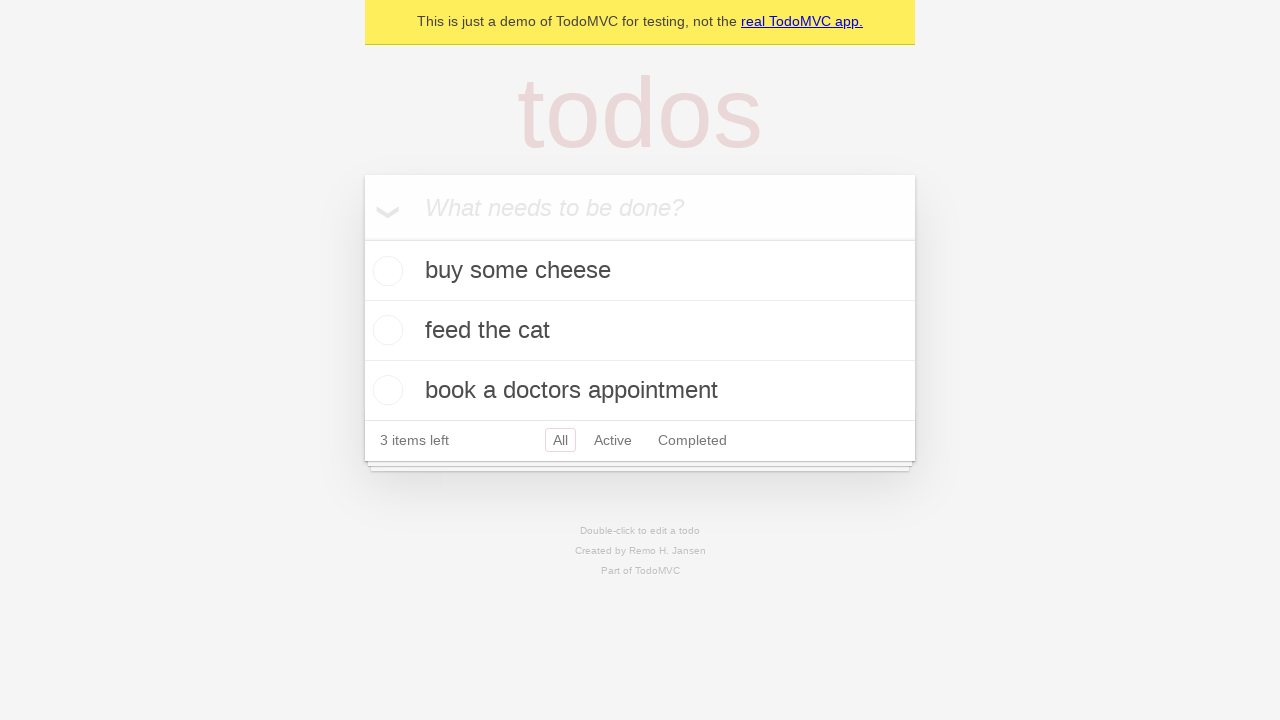

Waited for todo items to appear
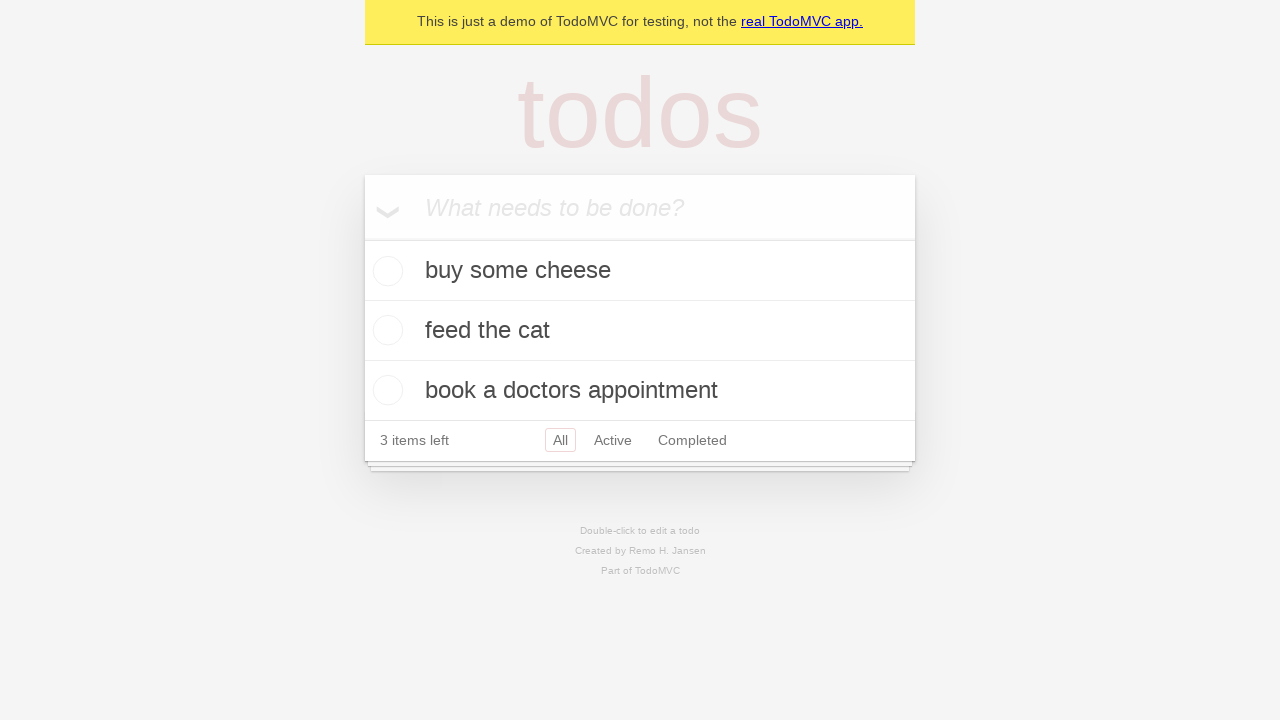

Located Active filter link
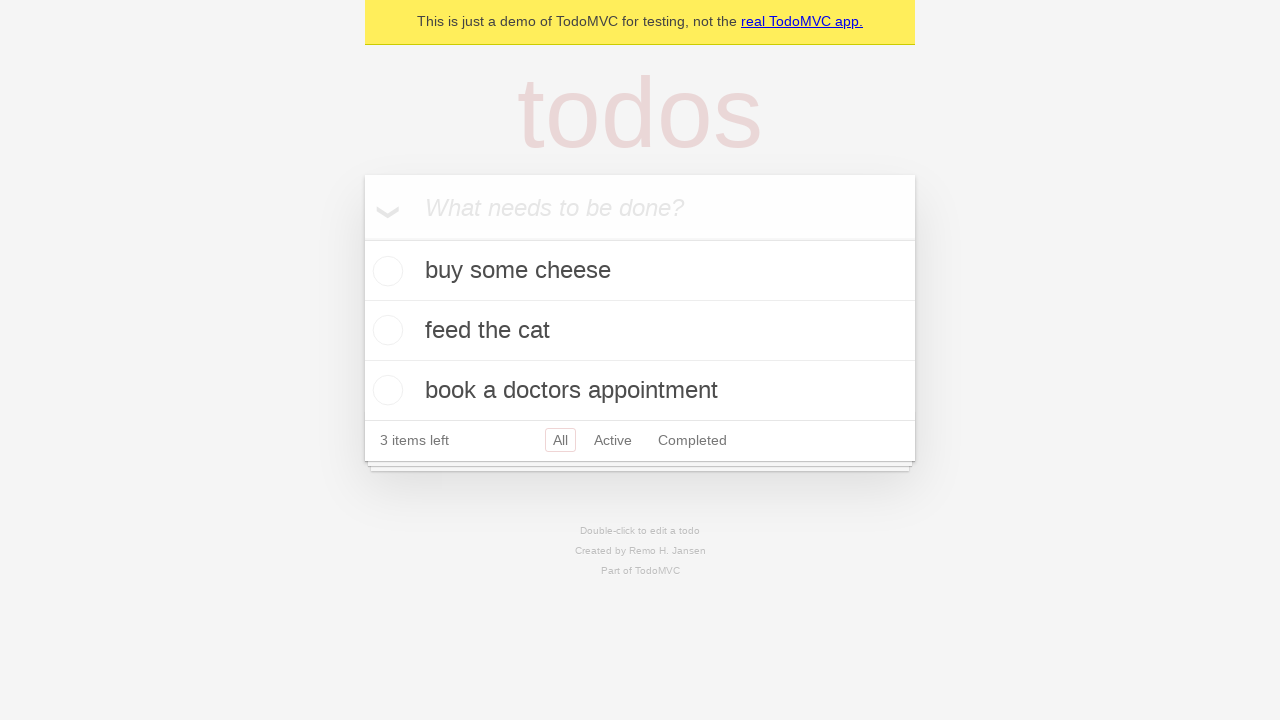

Located Completed filter link
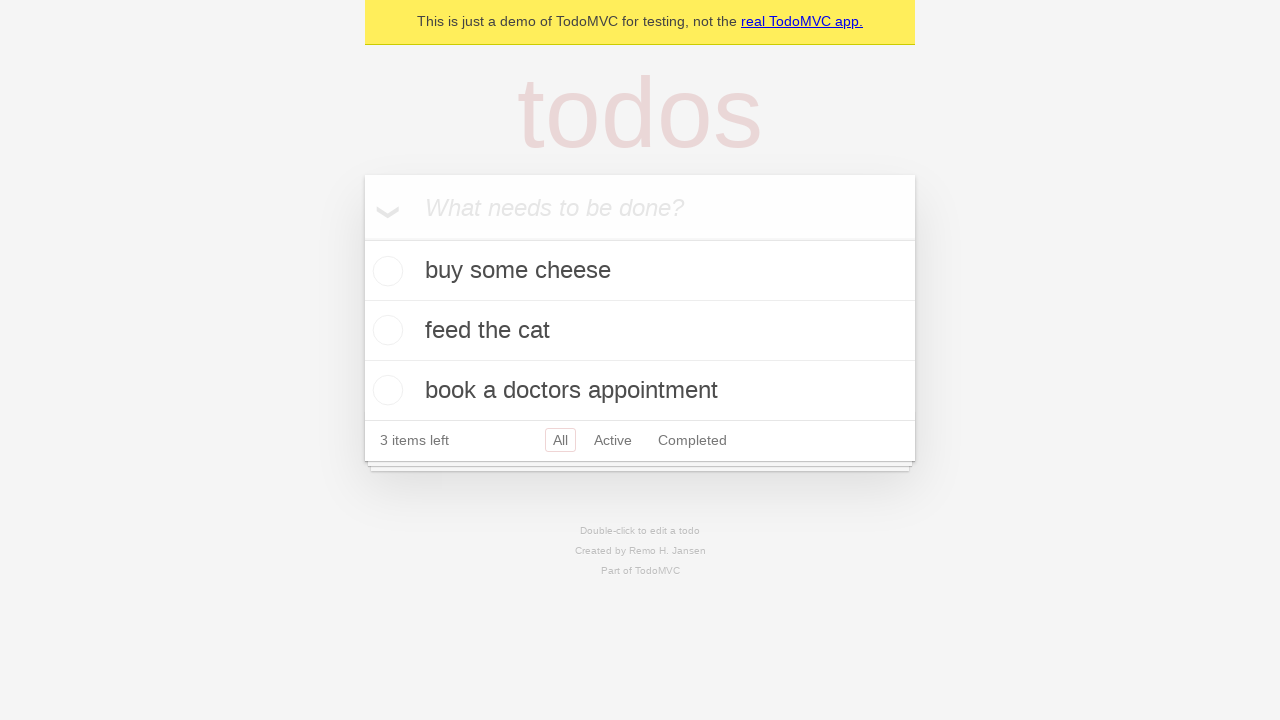

Clicked Active filter link at (613, 440) on internal:role=link[name="Active"i]
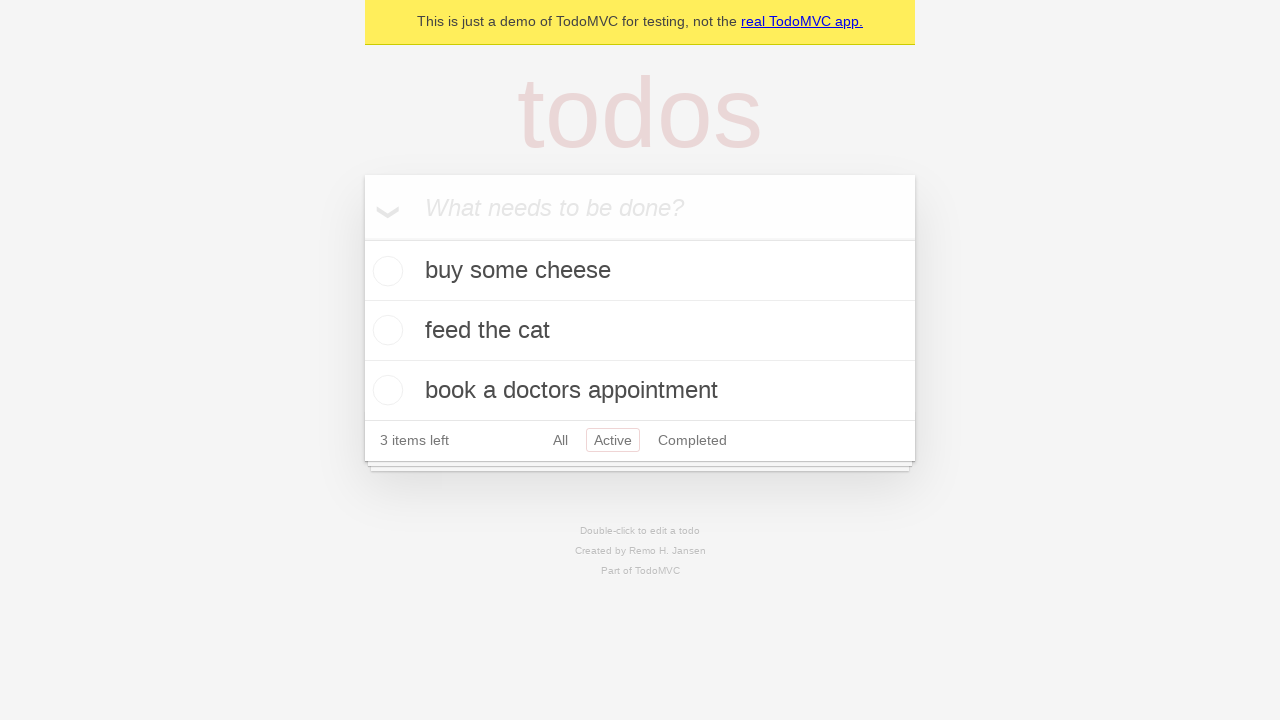

Clicked Completed filter link to verify it is highlighted as currently applied filter at (692, 440) on internal:role=link[name="Completed"i]
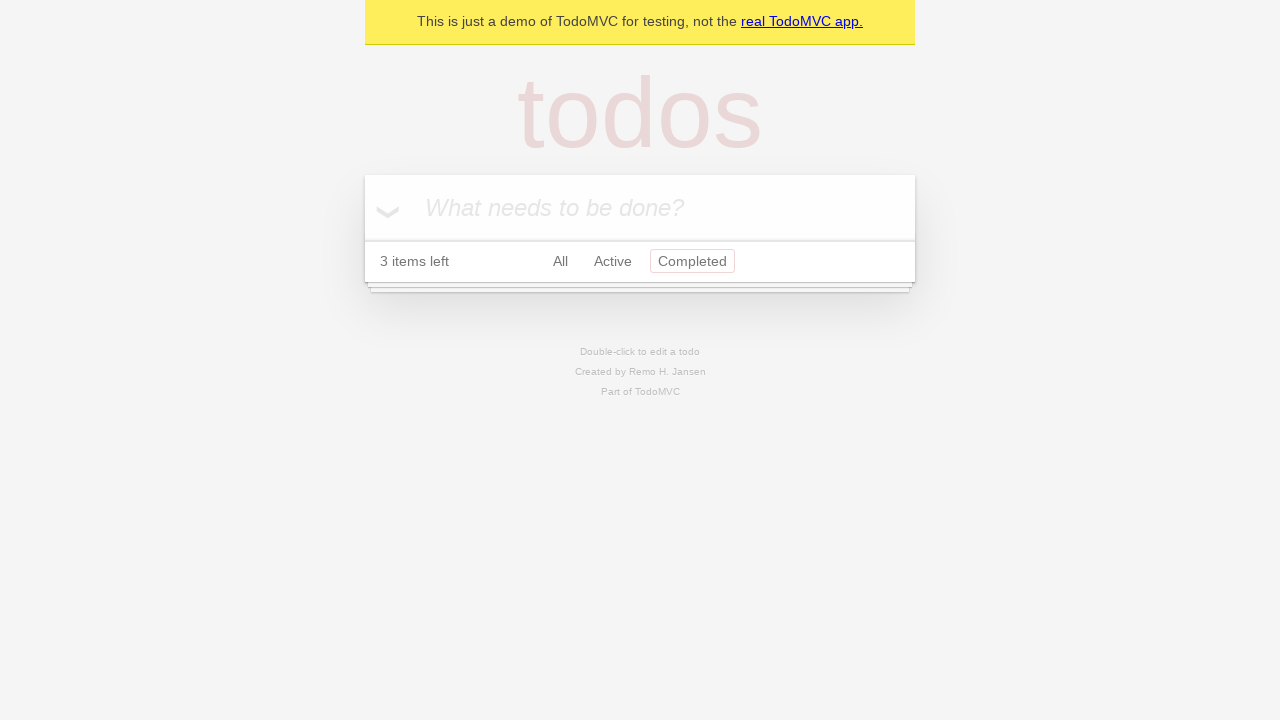

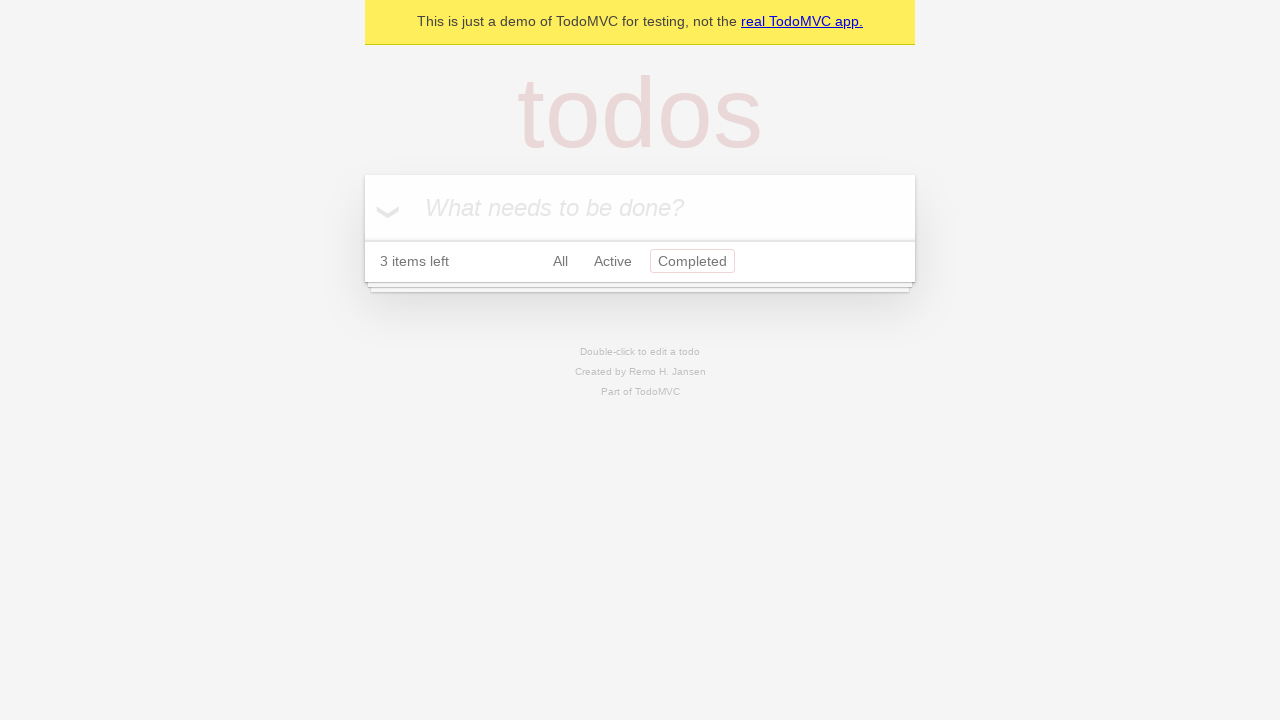